Tests moving mouse by offset from current pointer position

Starting URL: https://www.selenium.dev/selenium/web/mouse_interaction.html

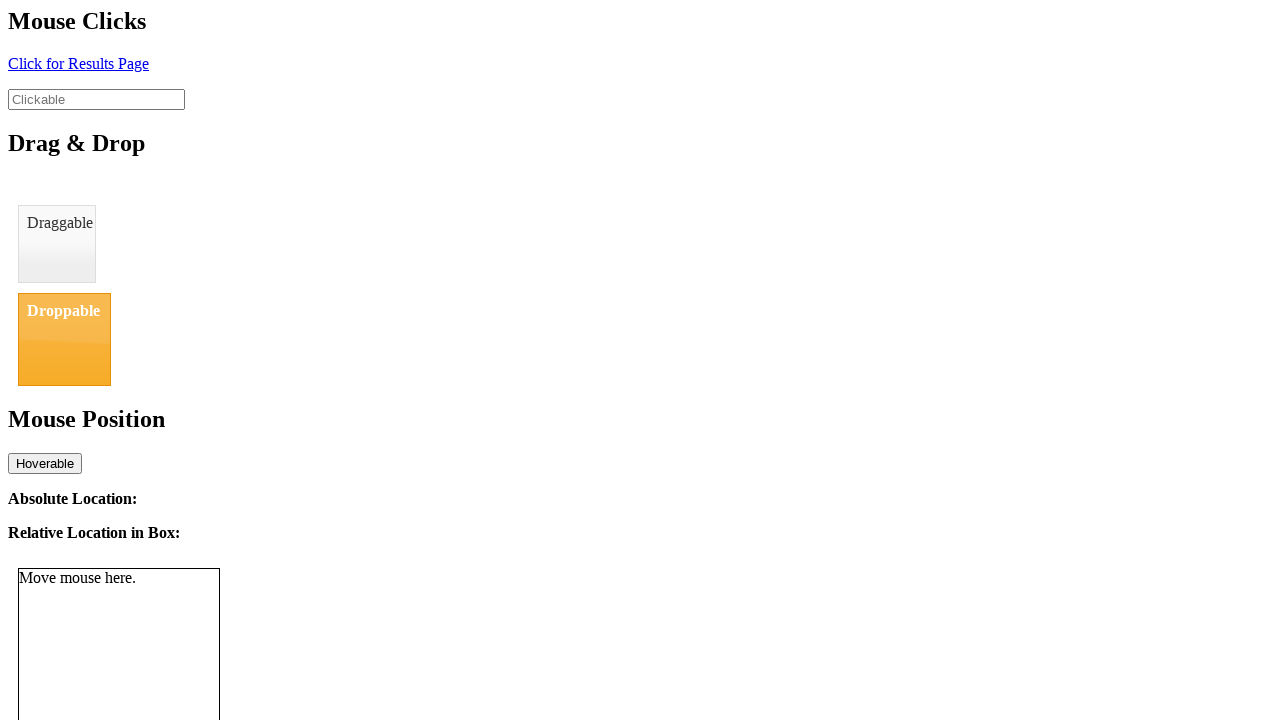

Moved mouse to absolute position (8, 11) at (8, 11)
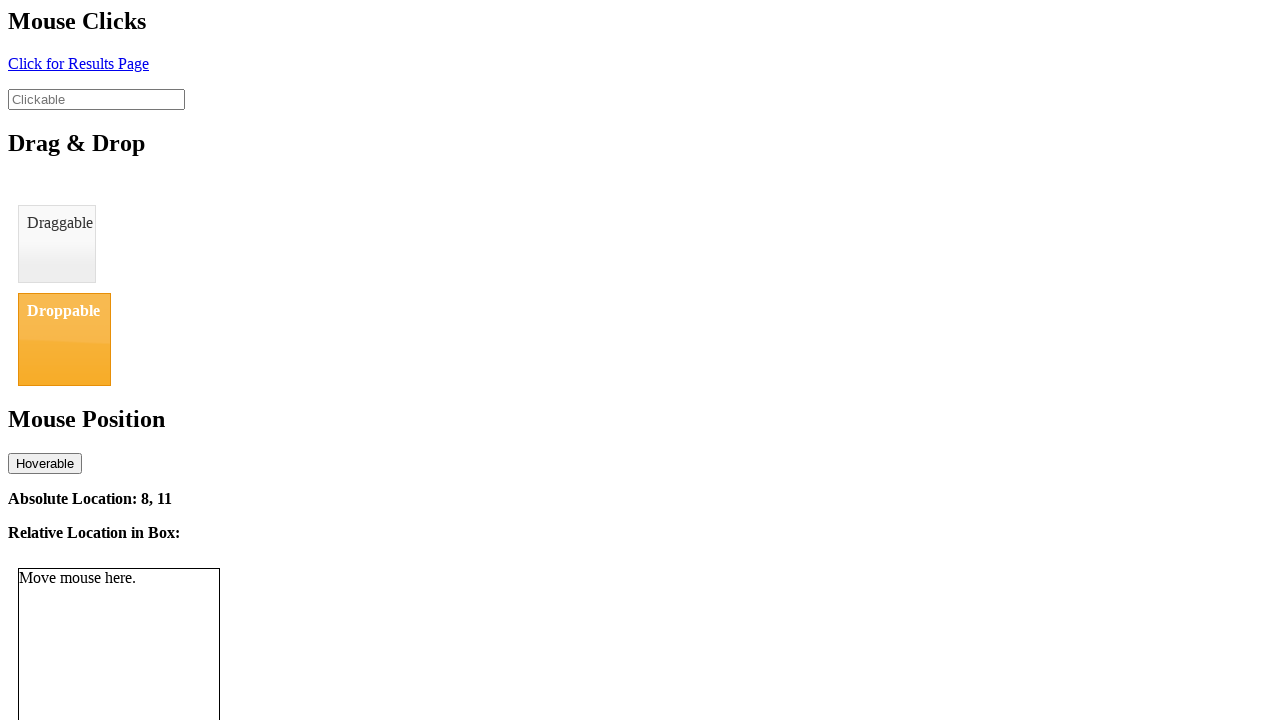

Moved mouse by offset (13, 15) from current pointer position to (21, 26) at (21, 26)
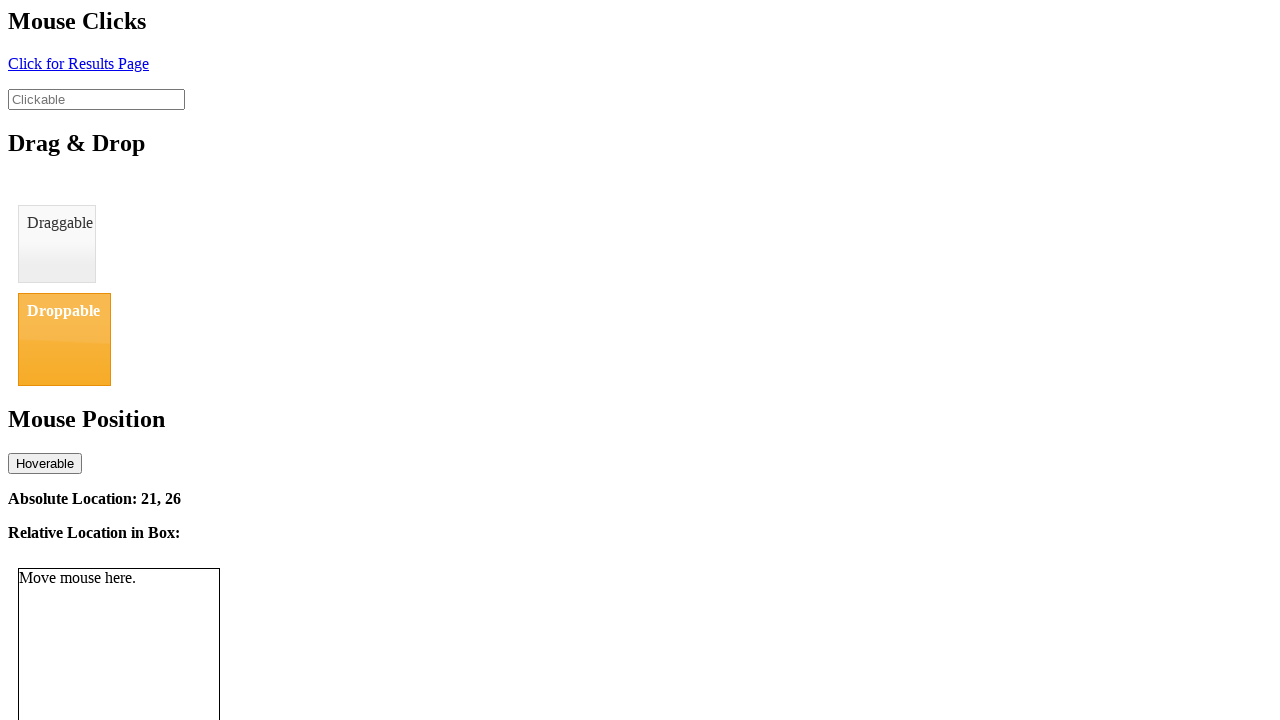

Waited for location element to be present
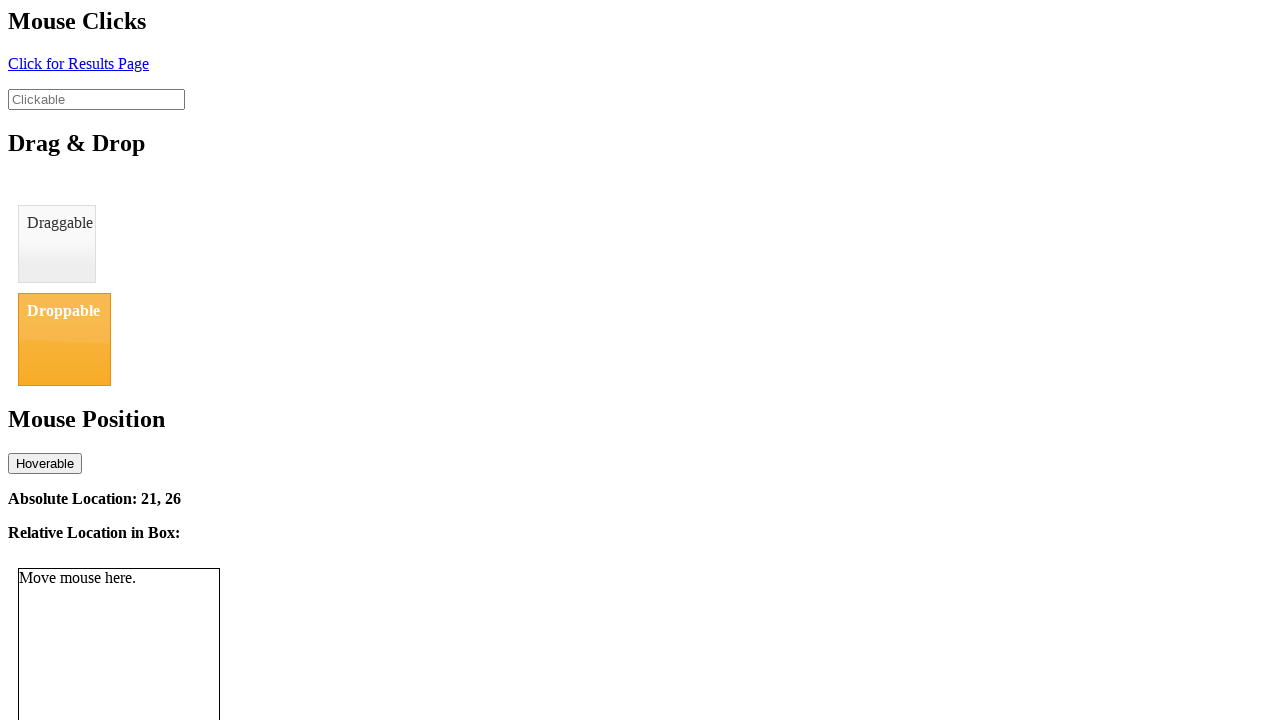

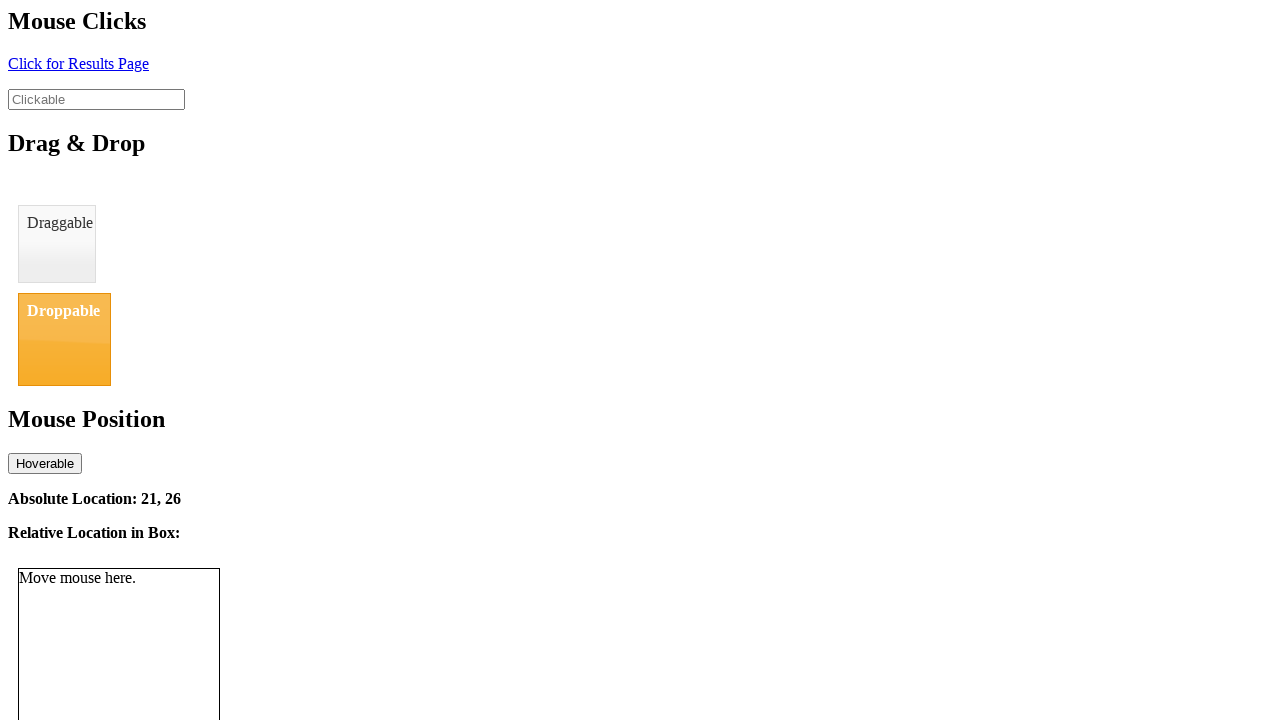